Tests selecting an option from a dropdown and submitting the form

Starting URL: https://www.qa-practice.com/elements/select/single_select

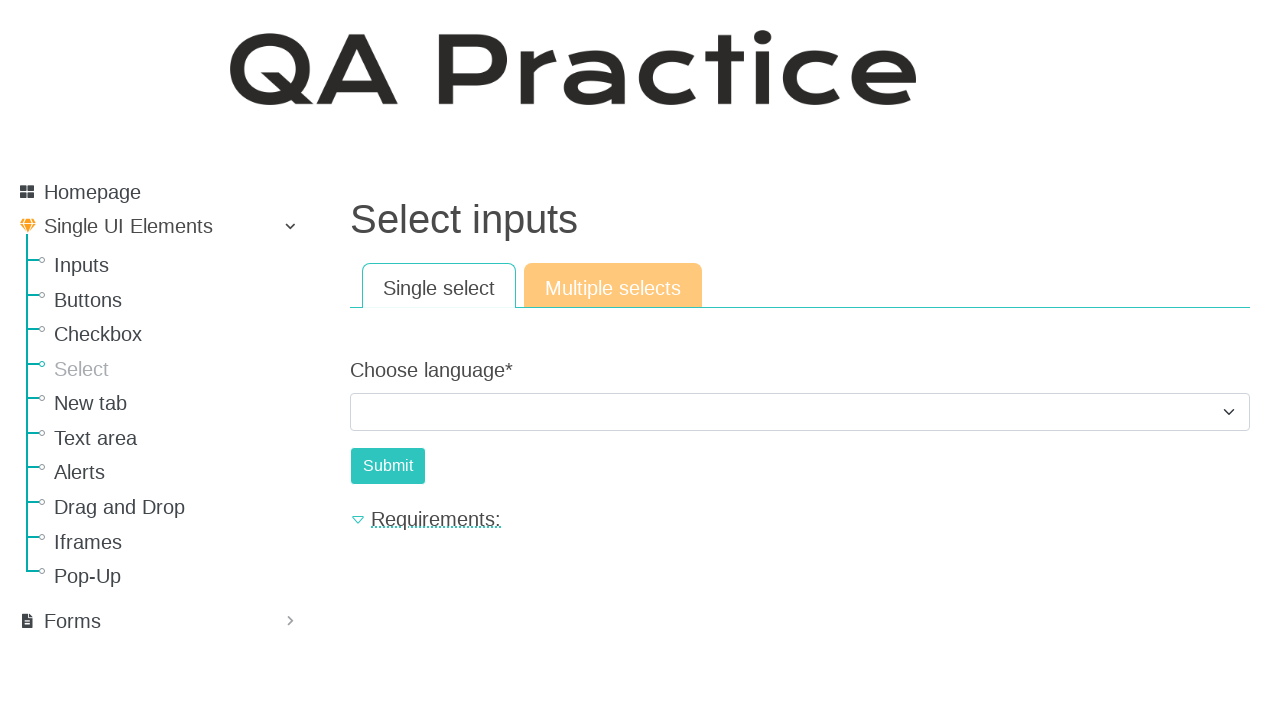

Selected 'Java' option from the dropdown menu on select[name="choose_language"]
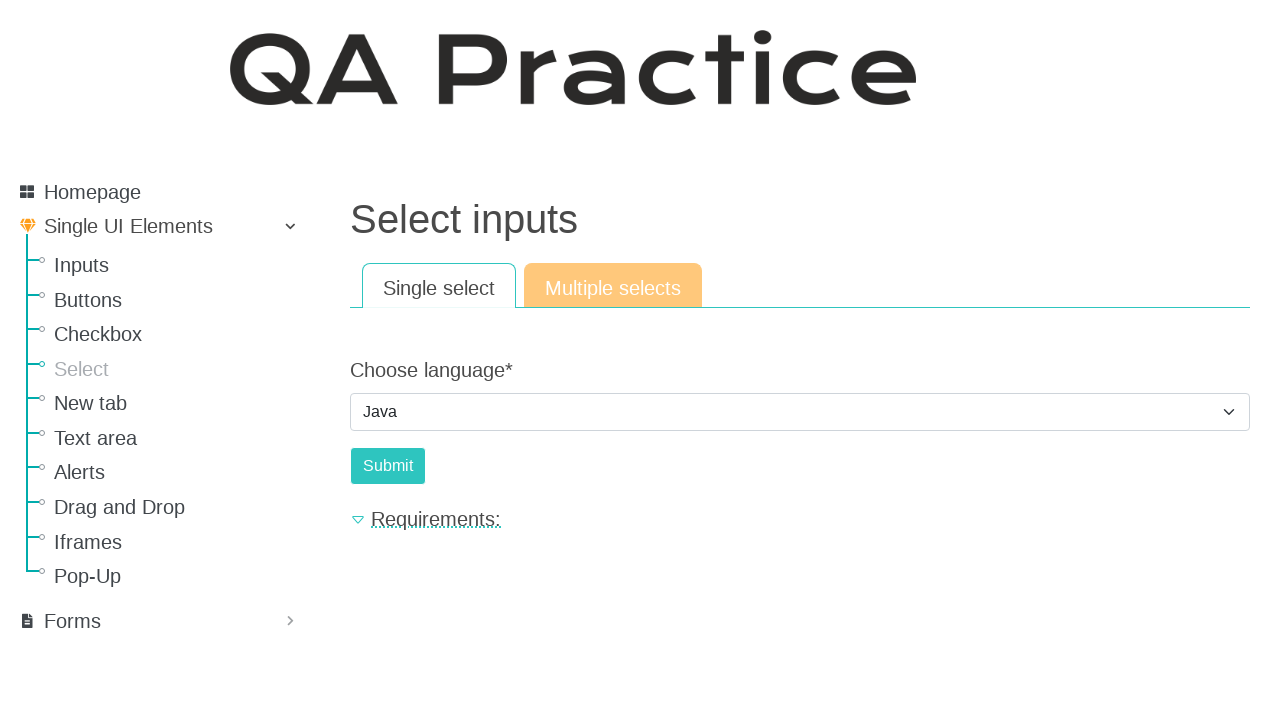

Clicked submit button to submit the form at (388, 466) on #submit-id-submit
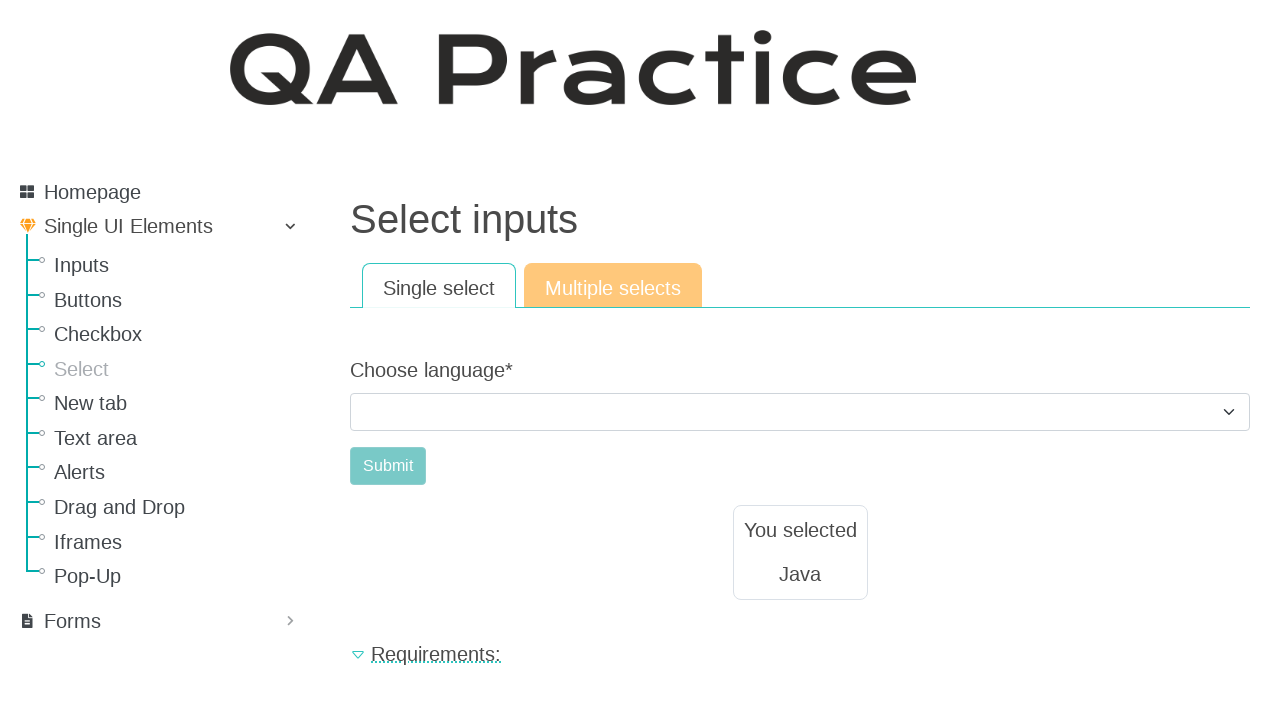

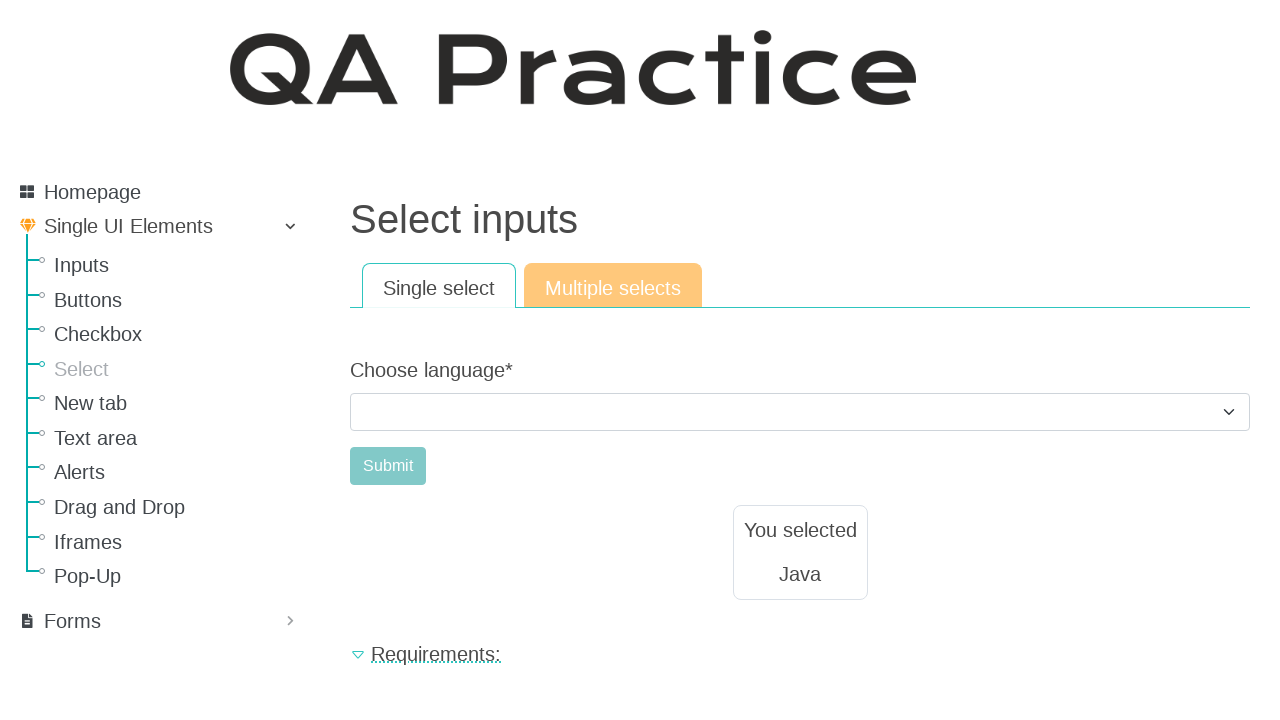